Tests mobile responsive design by setting viewport to mobile dimensions (375x667) and verifying page renders appropriately for mobile width.

Starting URL: https://vridge-xyc331ybx-vlanets-projects.vercel.app

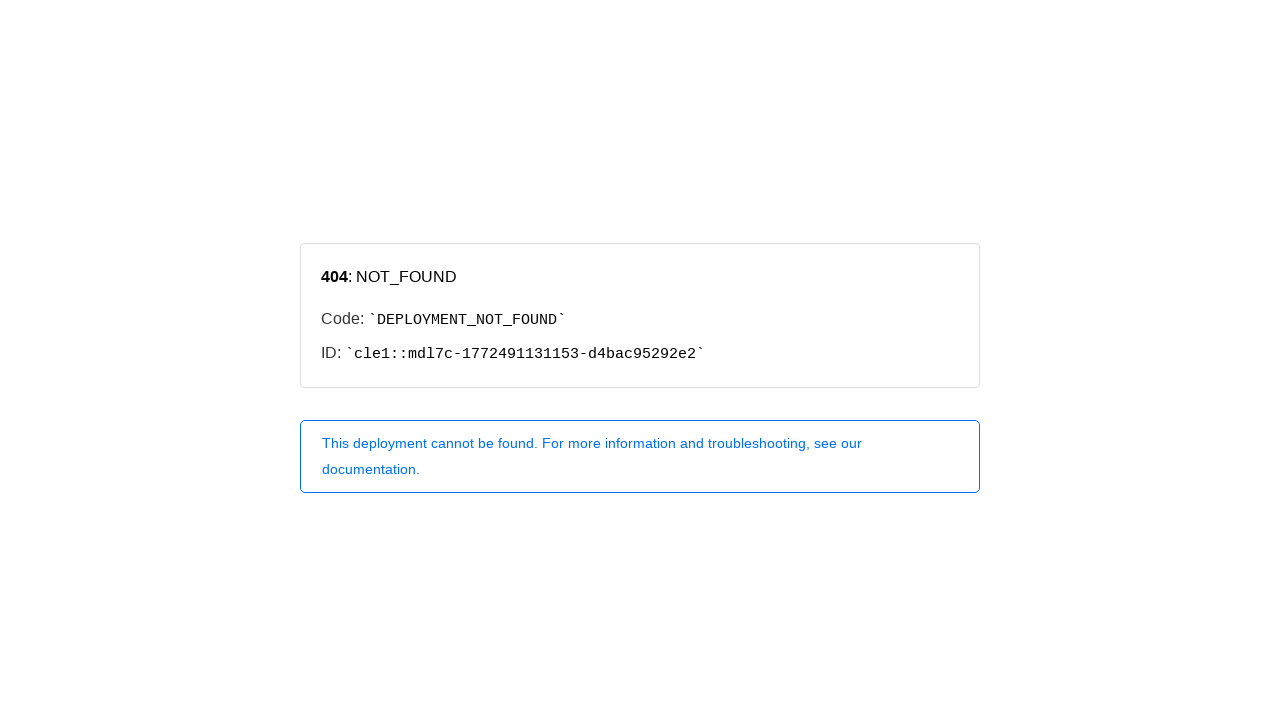

Set viewport to mobile dimensions (375x667)
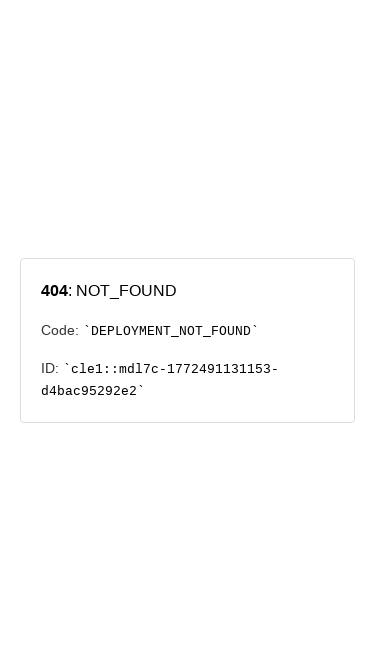

Reloaded page with mobile viewport
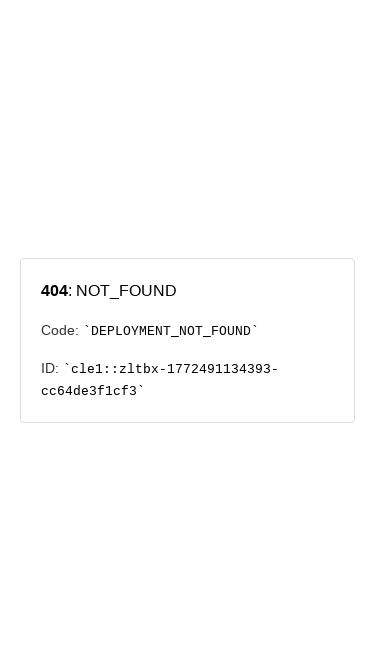

Waited for page DOM content to load
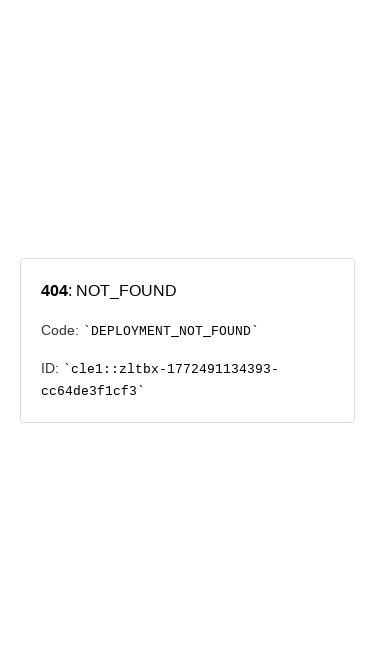

Verified body element is visible on mobile viewport
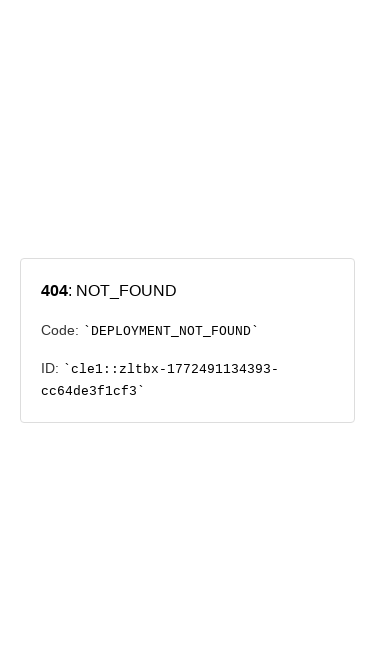

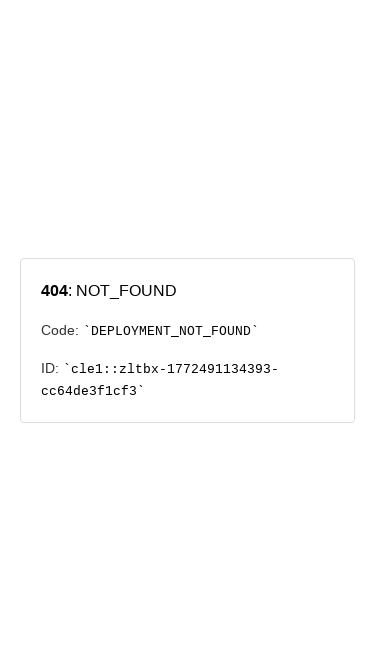